Tests the complete e-commerce checkout flow by navigating to shop, adding a product to cart, viewing basket, and completing checkout with billing information

Starting URL: http://practice.automationtesting.in/

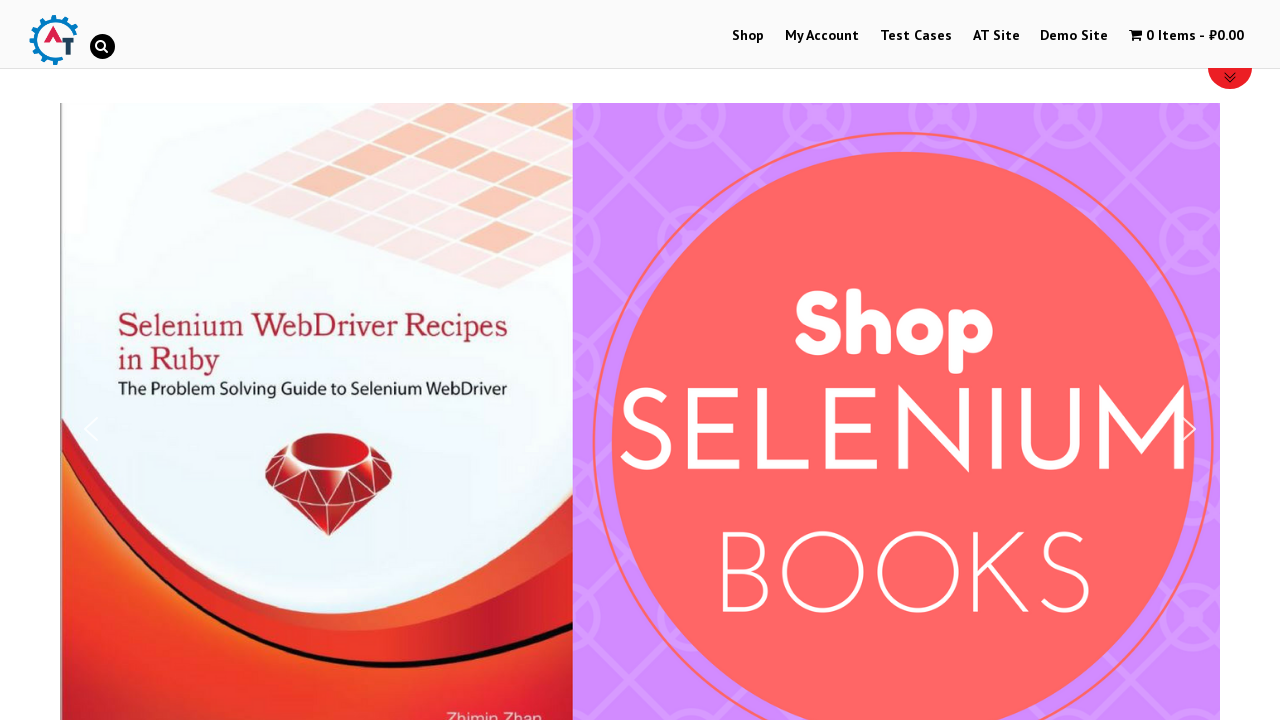

Clicked on Shop menu item at (748, 36) on xpath=//*[@id='menu-item-40']/a
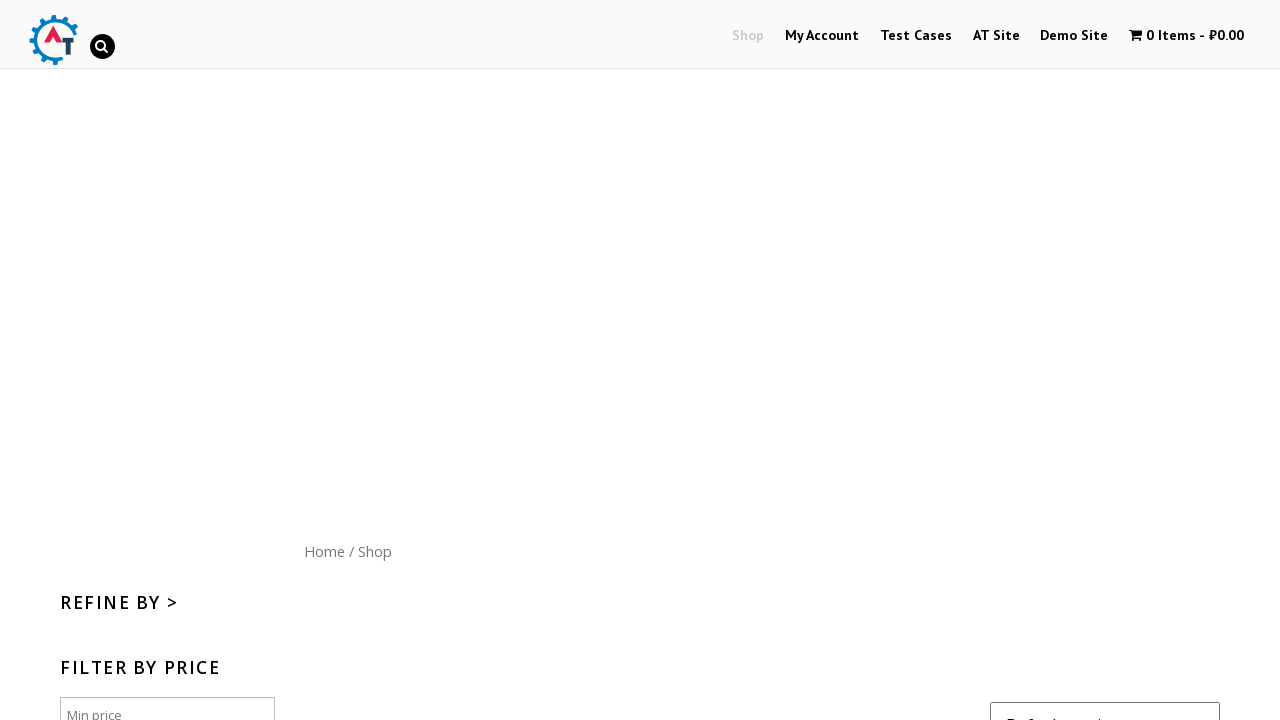

Navigated to shop page
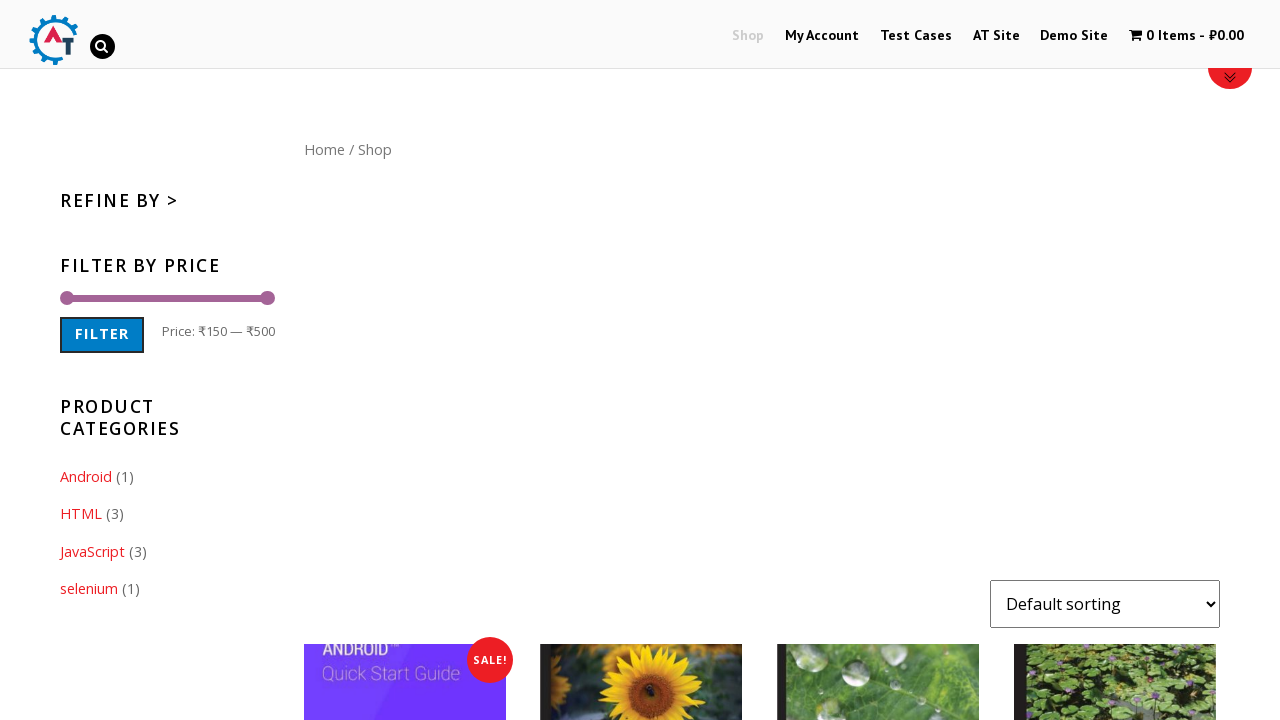

Added first product to cart at (405, 360) on .add_to_cart_button
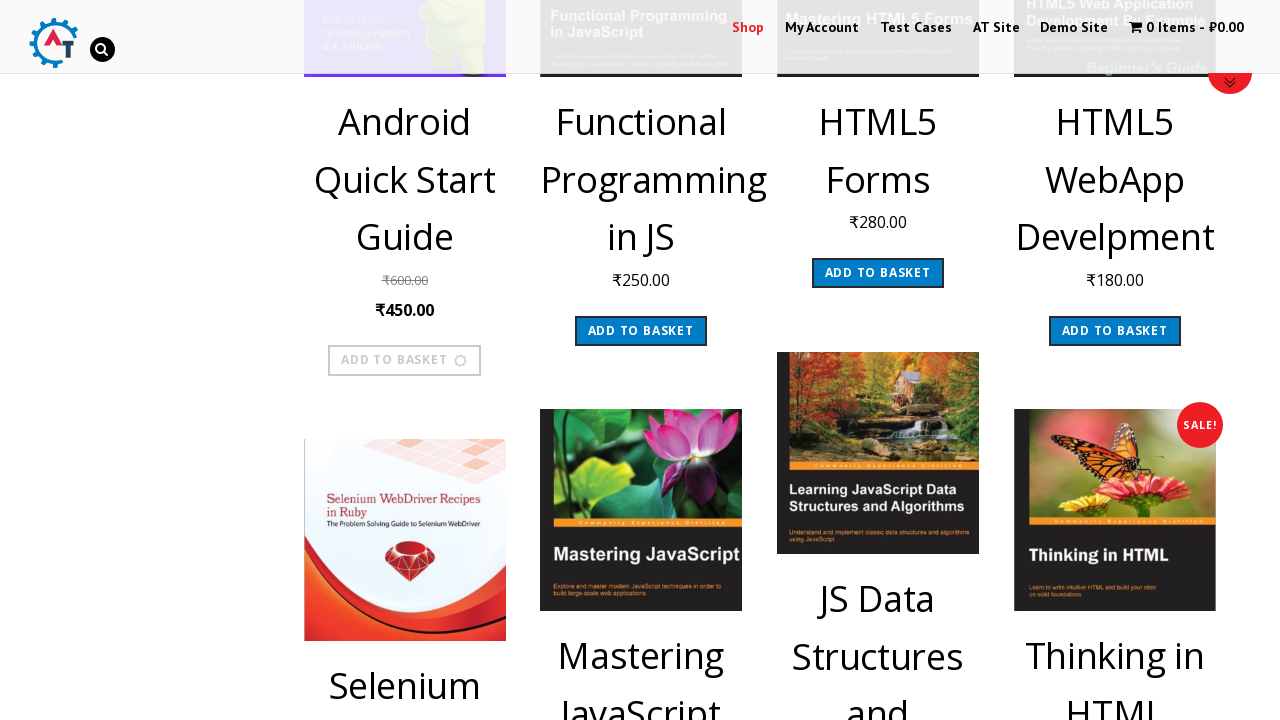

Navigated back to shop page
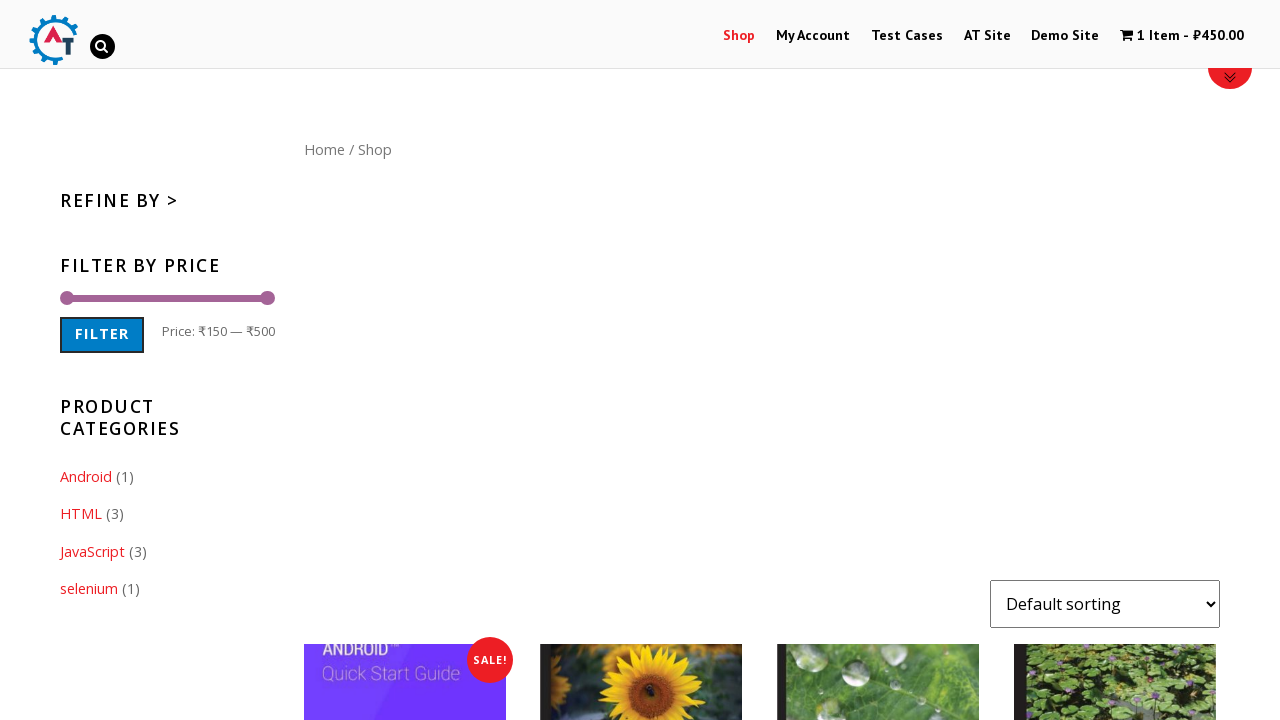

Clicked on cart menu to view basket at (1182, 36) on //*[@id="wpmenucartli"]/a
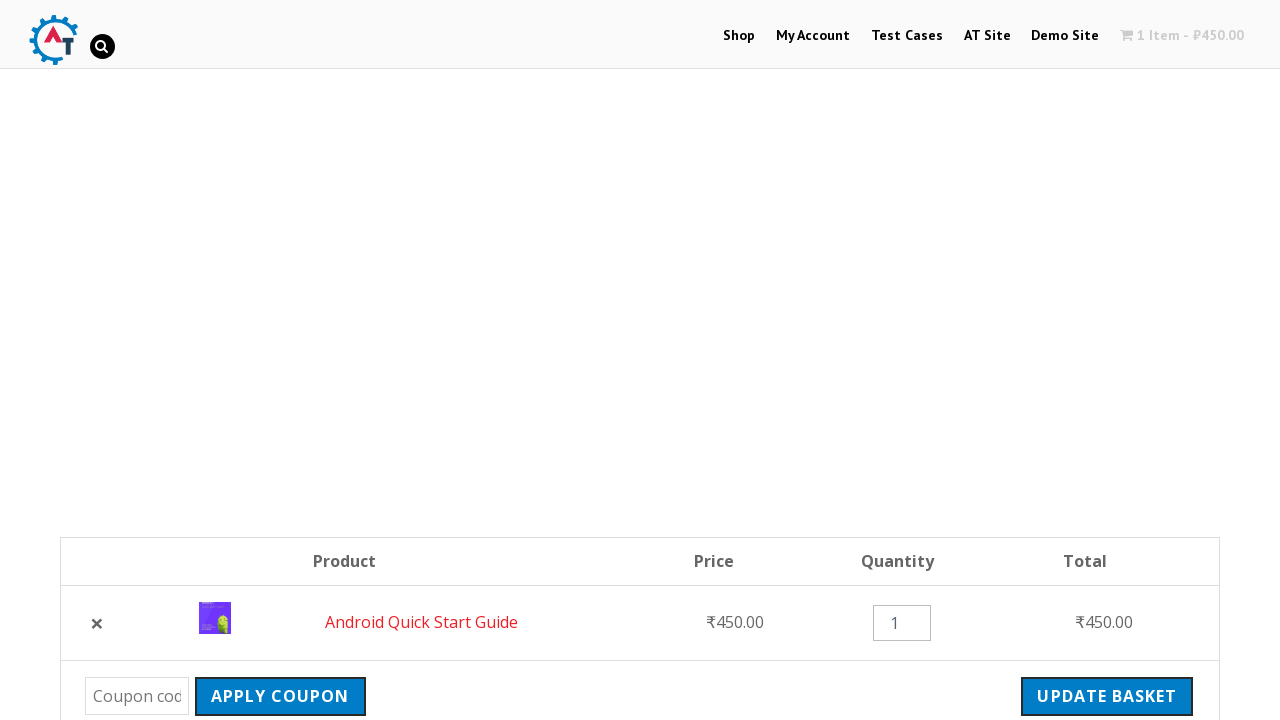

Proceeded to checkout from cart at (1098, 360) on //*[@id="page-34"]/div/div[1]/div/div/div/a
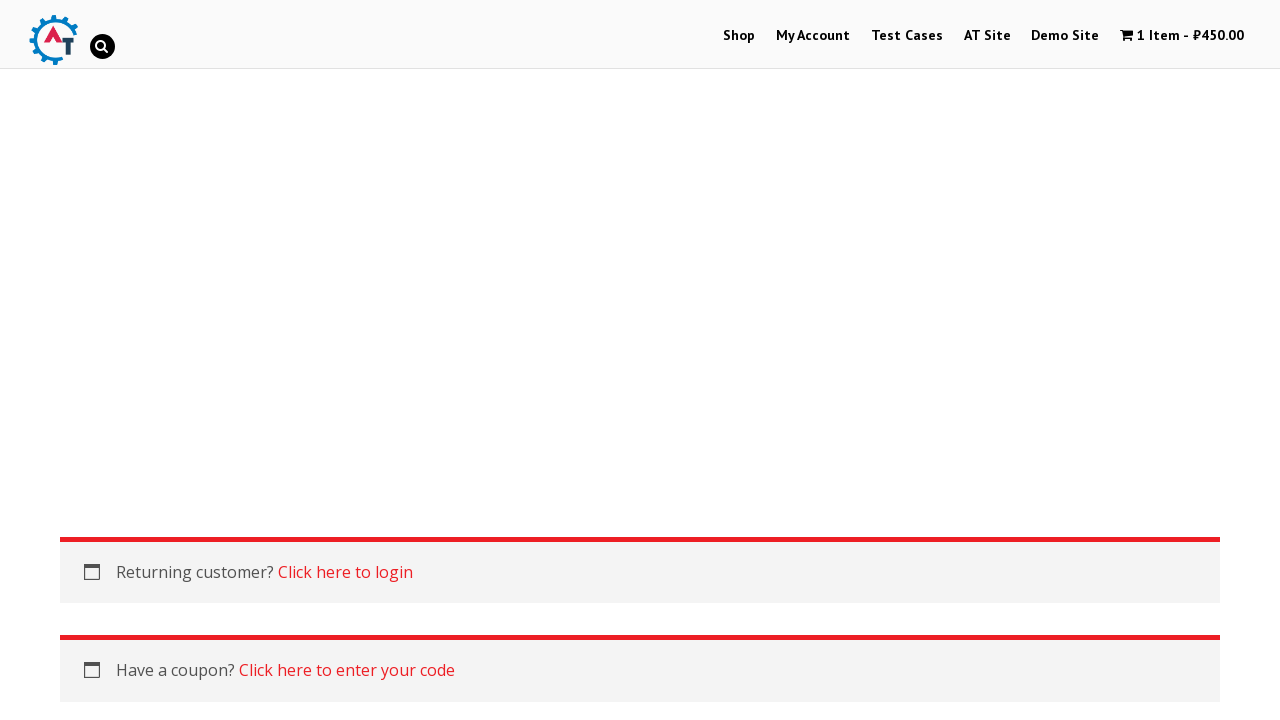

Filled billing first name as 'Anna' on //*[@id='billing_first_name']
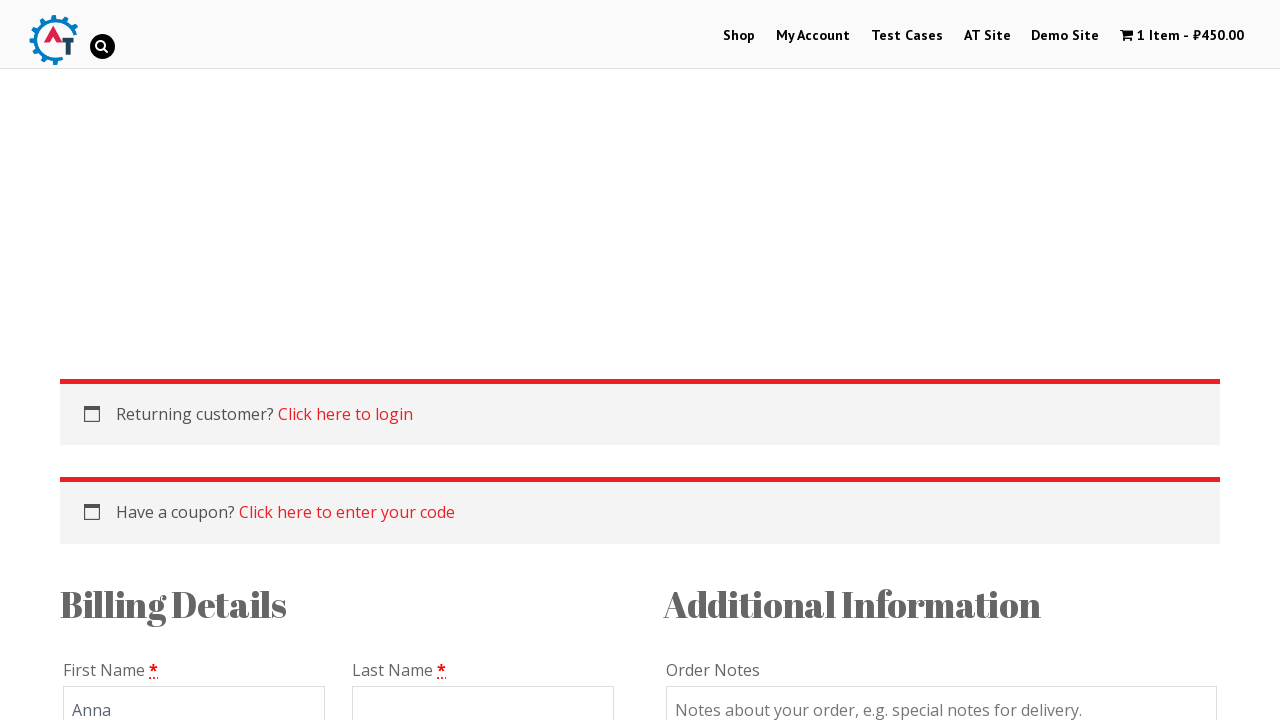

Filled billing last name as 'Wittha' on //*[@id='billing_last_name']
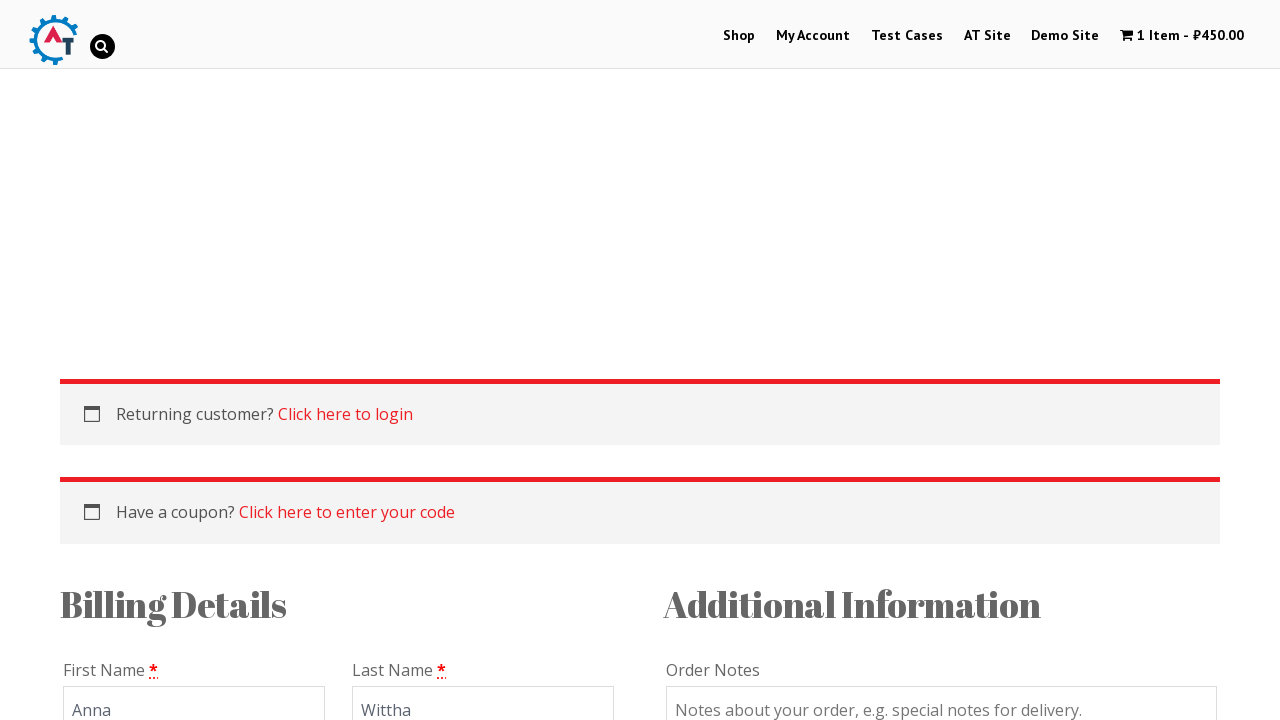

Filled billing company as 'papayasalad INC' on //*[@id='billing_company']
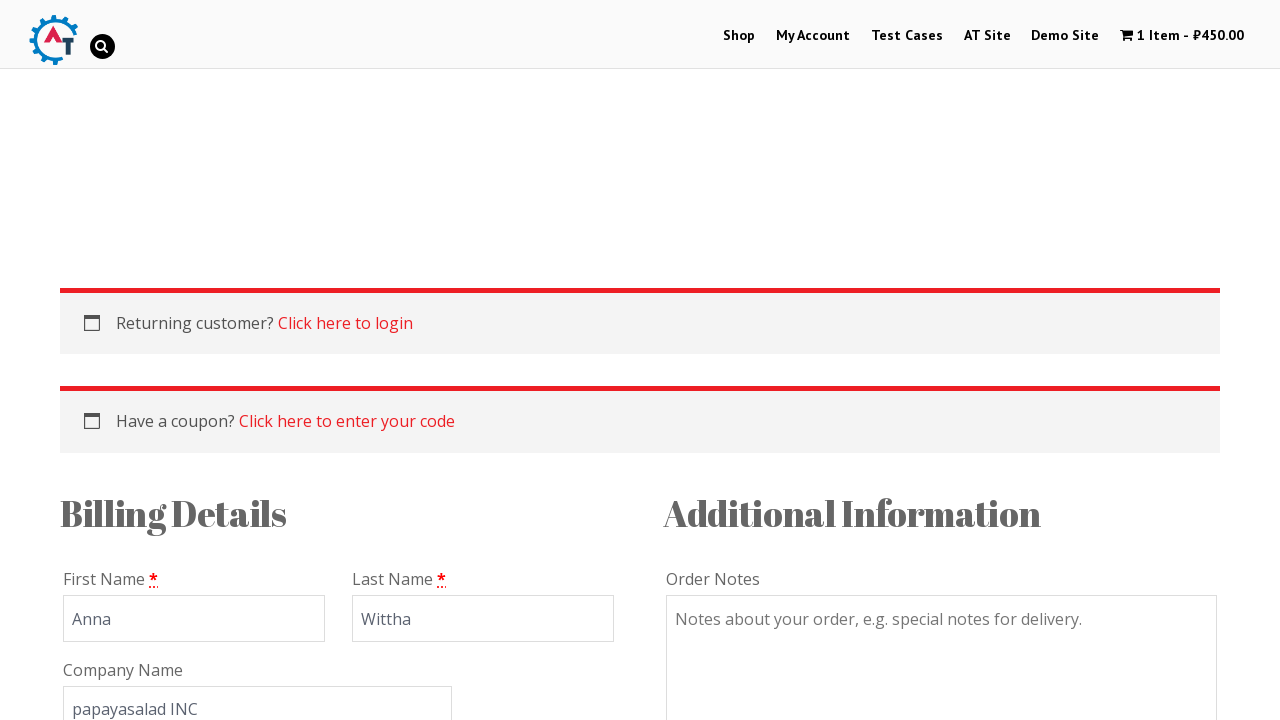

Filled billing email as 'Anna@hotmail.com' on //*[@id='billing_email']
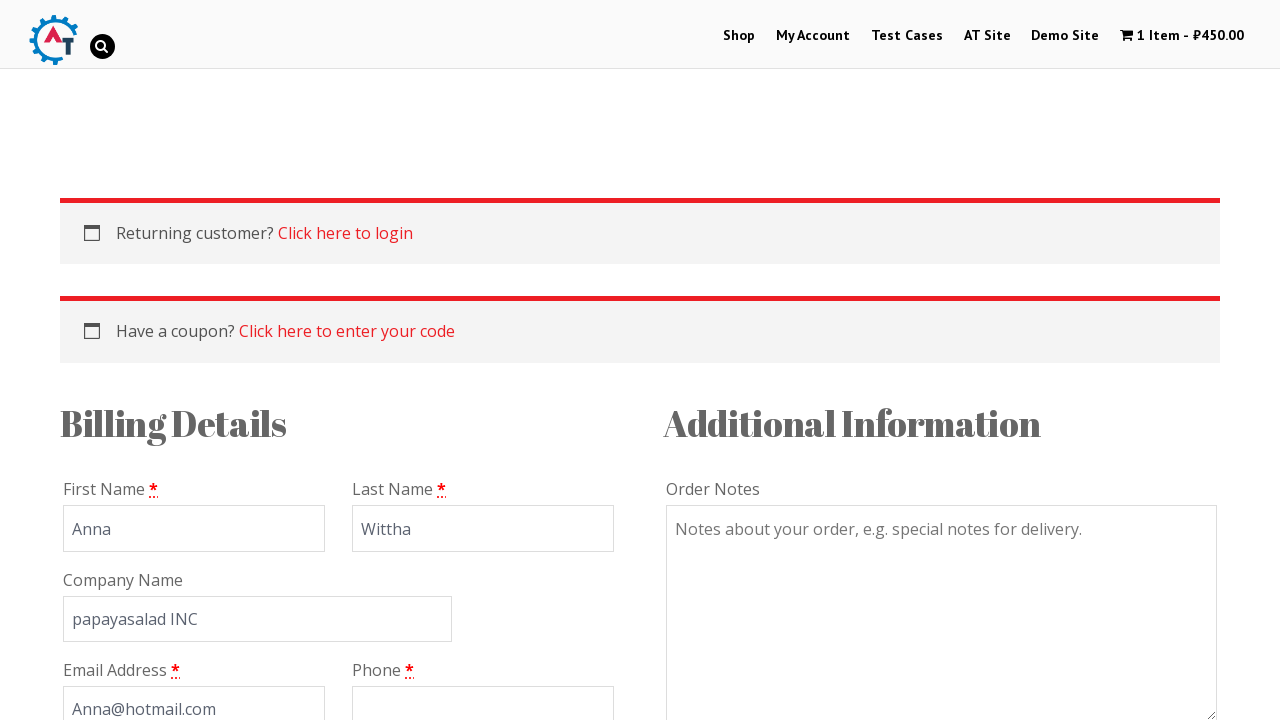

Filled billing phone as '9166600022' on //*[@id='billing_phone']
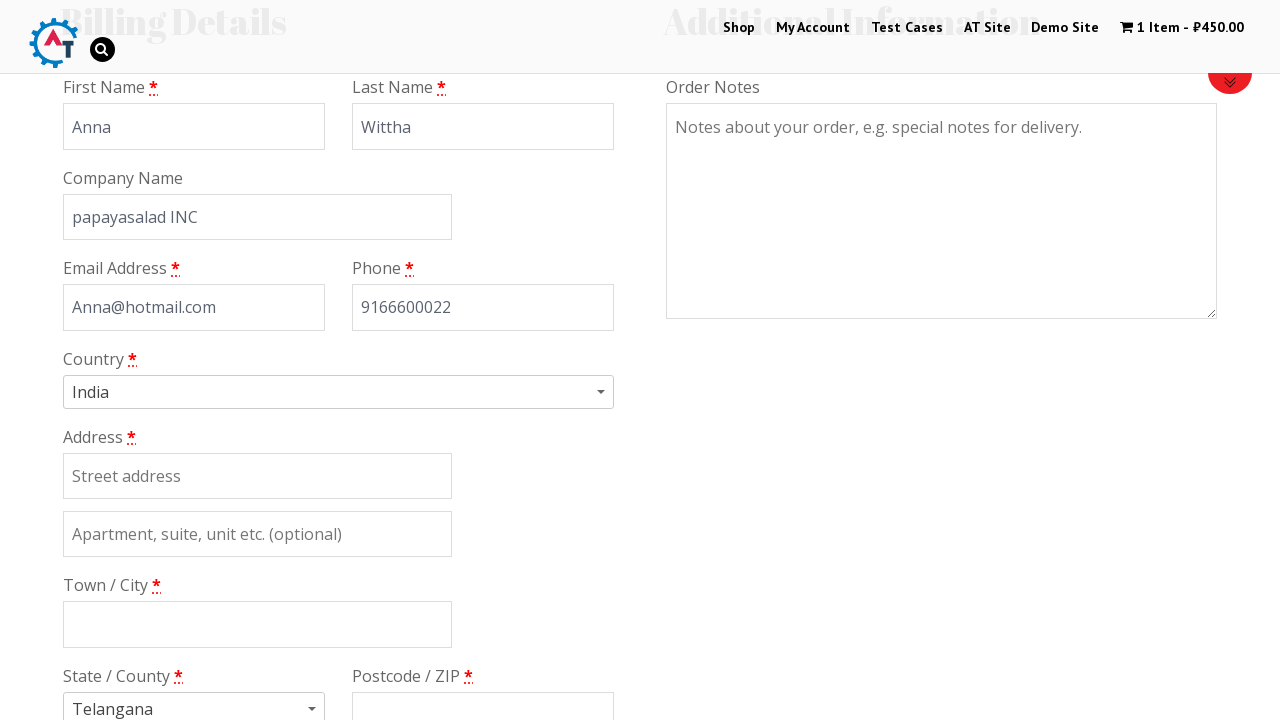

Clicked on country dropdown at (329, 392) on //*[@id="select2-chosen-1"]
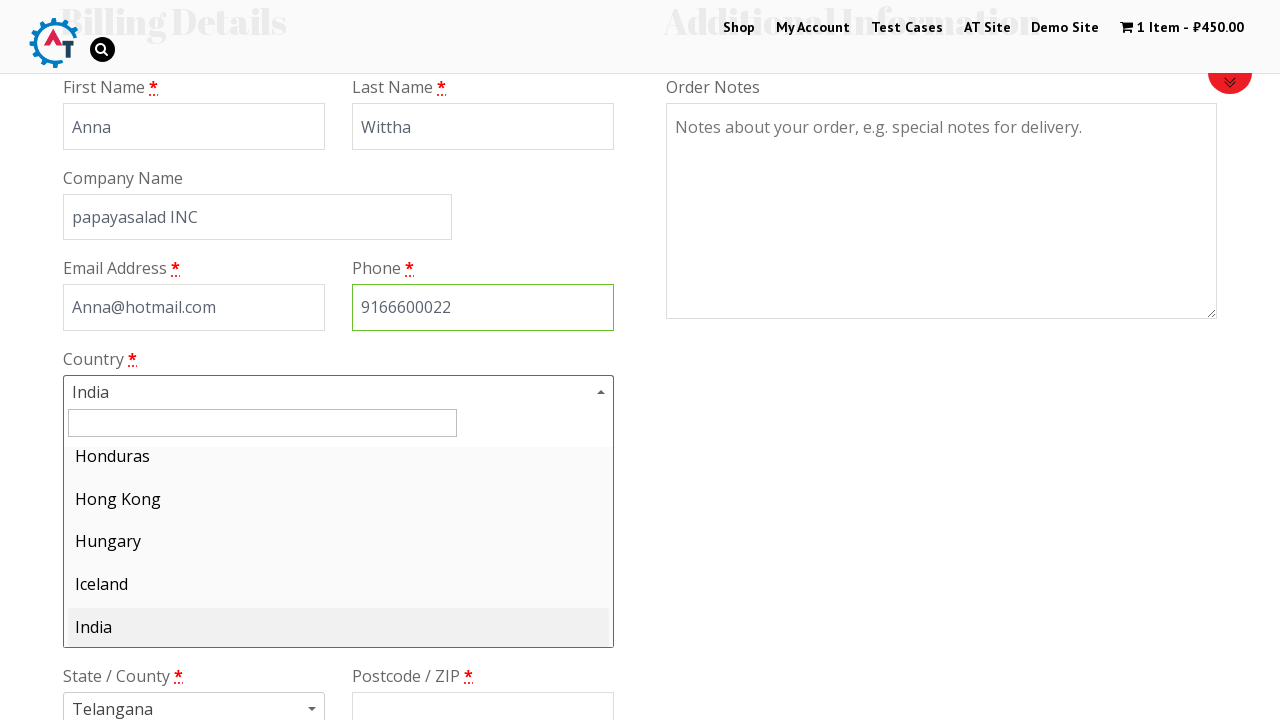

Typed 'united states' in country search field on //*[@id="s2id_autogen1_search"]
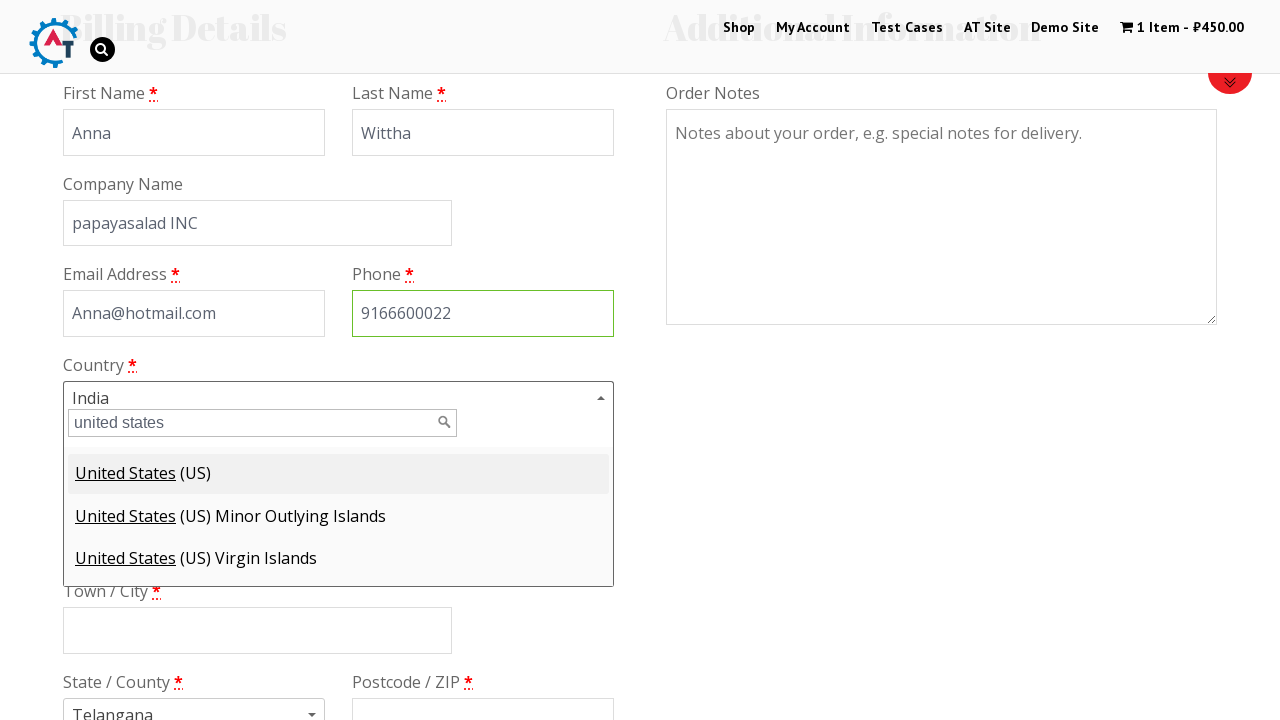

Selected United States from country dropdown at (338, 480) on //*[@id="select2-results-1"]/li[1]
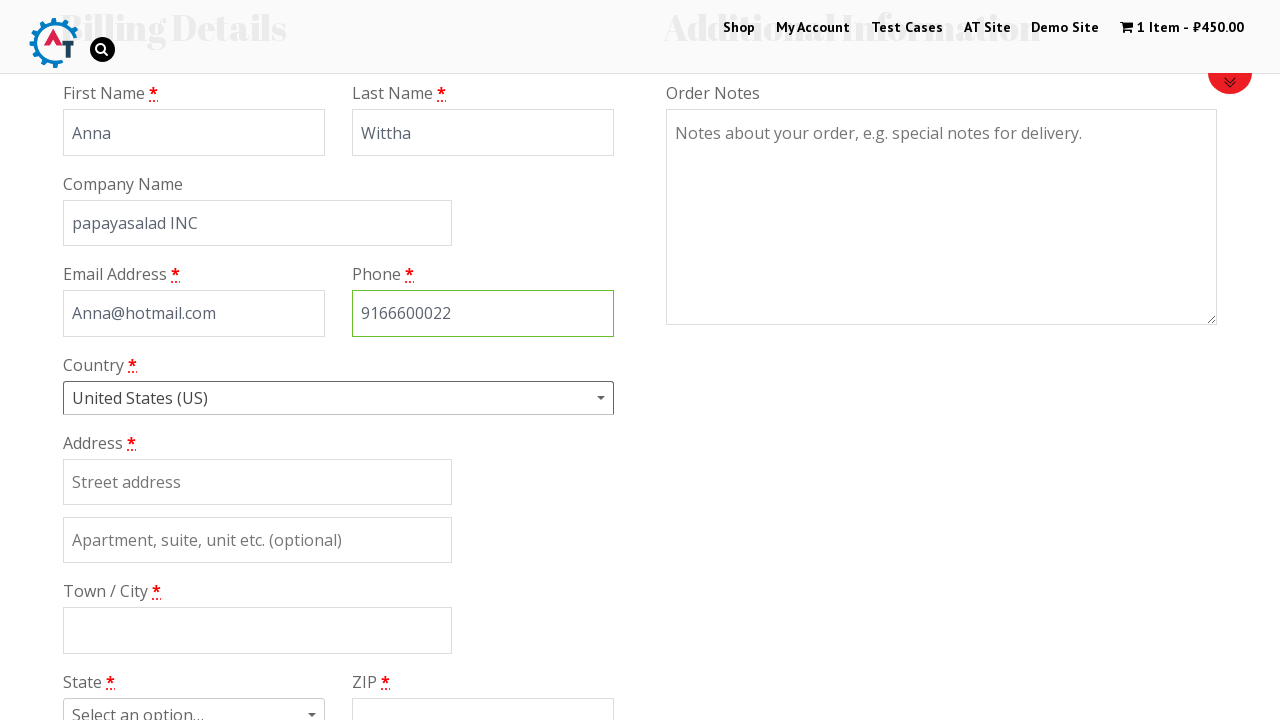

Filled billing address line 1 as '123 skillman St' on //*[@id='billing_address_1']
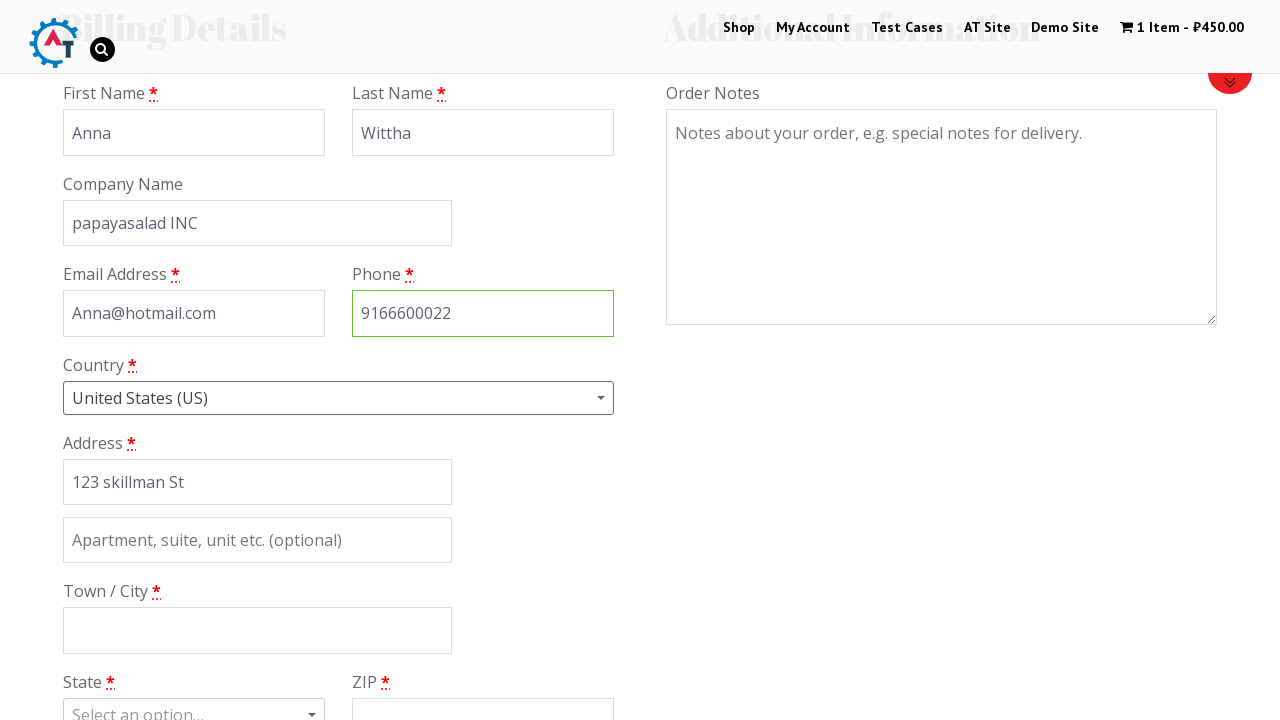

Filled billing address line 2 as 'A12' on //*[@id='billing_address_2']
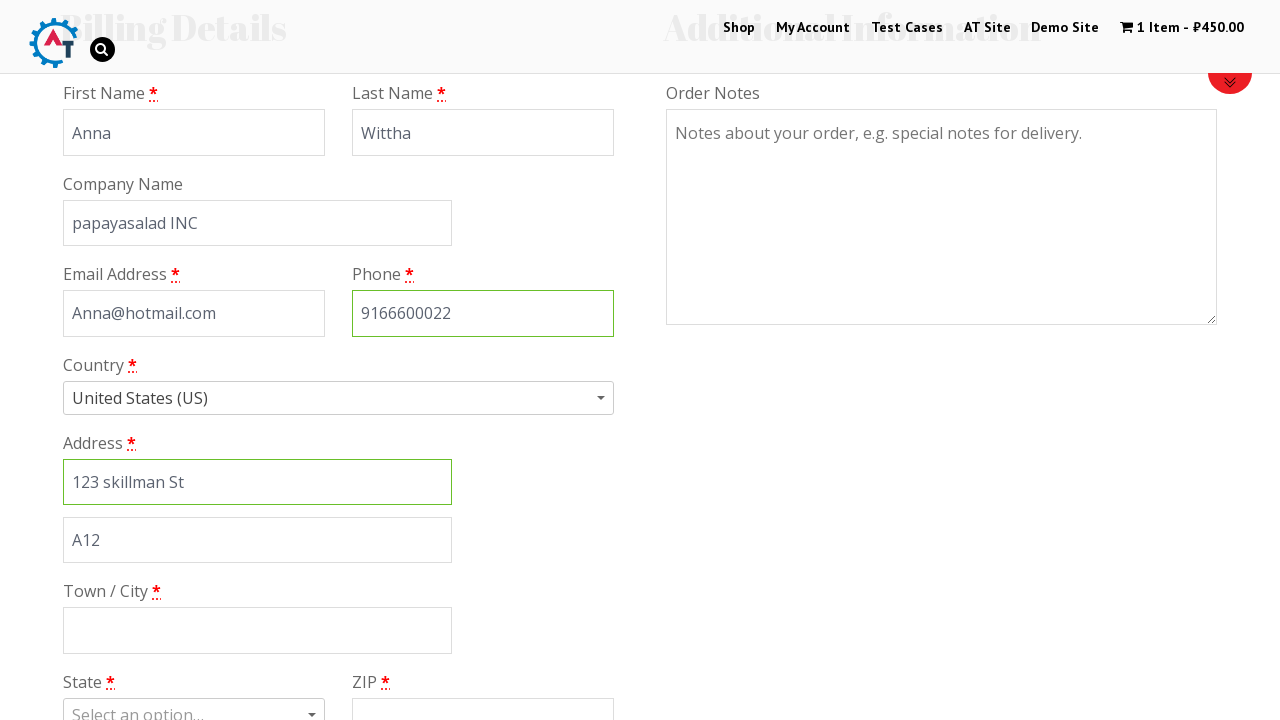

Filled billing city as 'Queens' on //*[@id='billing_city']
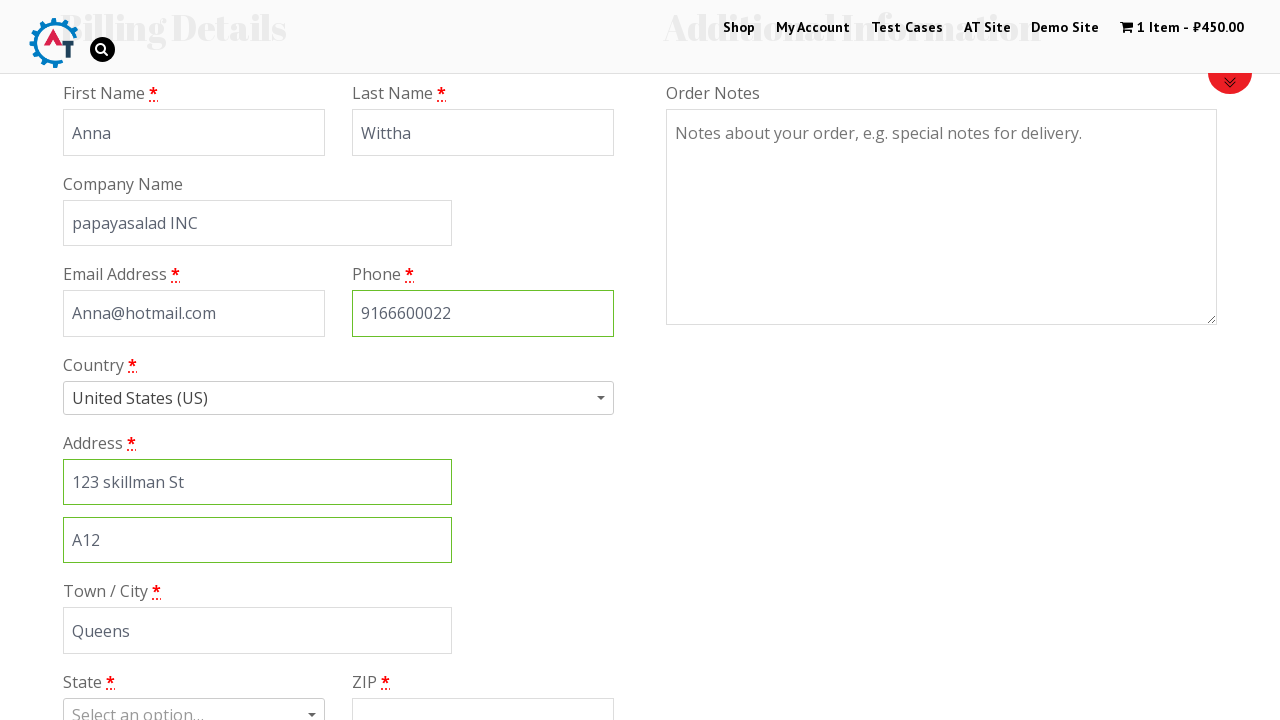

Clicked on state dropdown at (185, 704) on //*[@id="select2-chosen-2"]
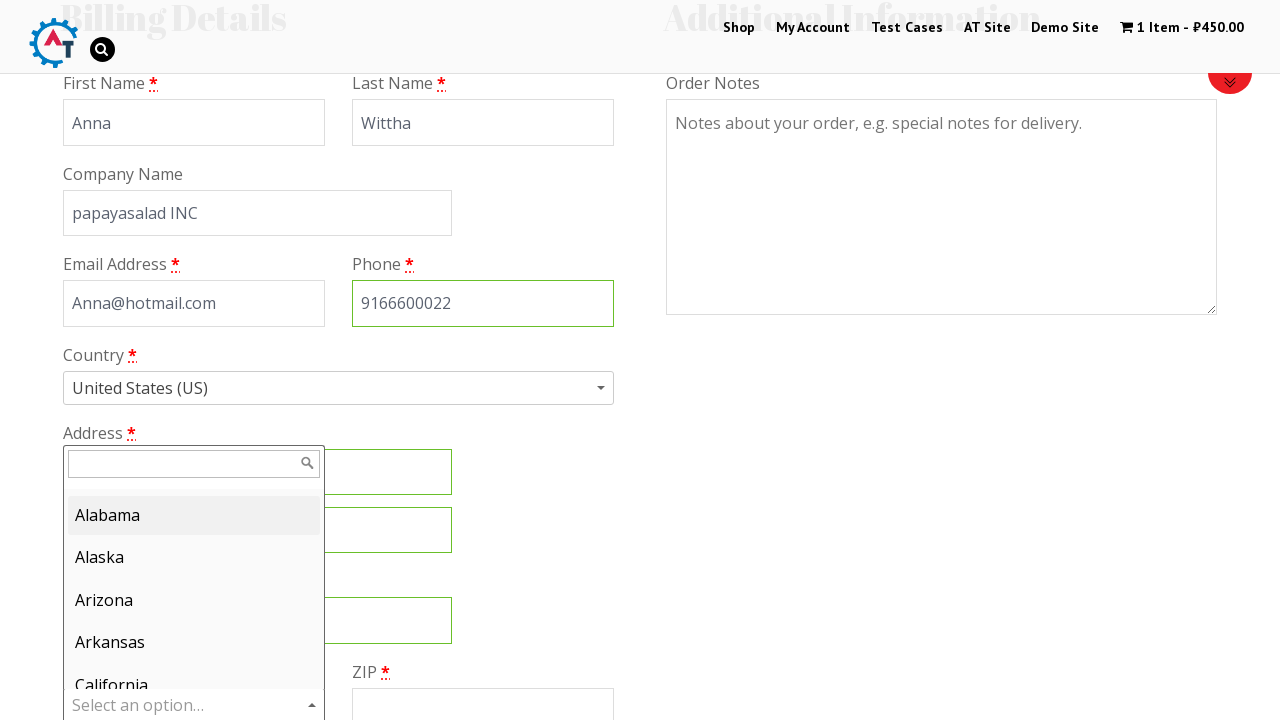

Typed 'new york' in state search field on //*[@id="s2id_autogen2_search"]
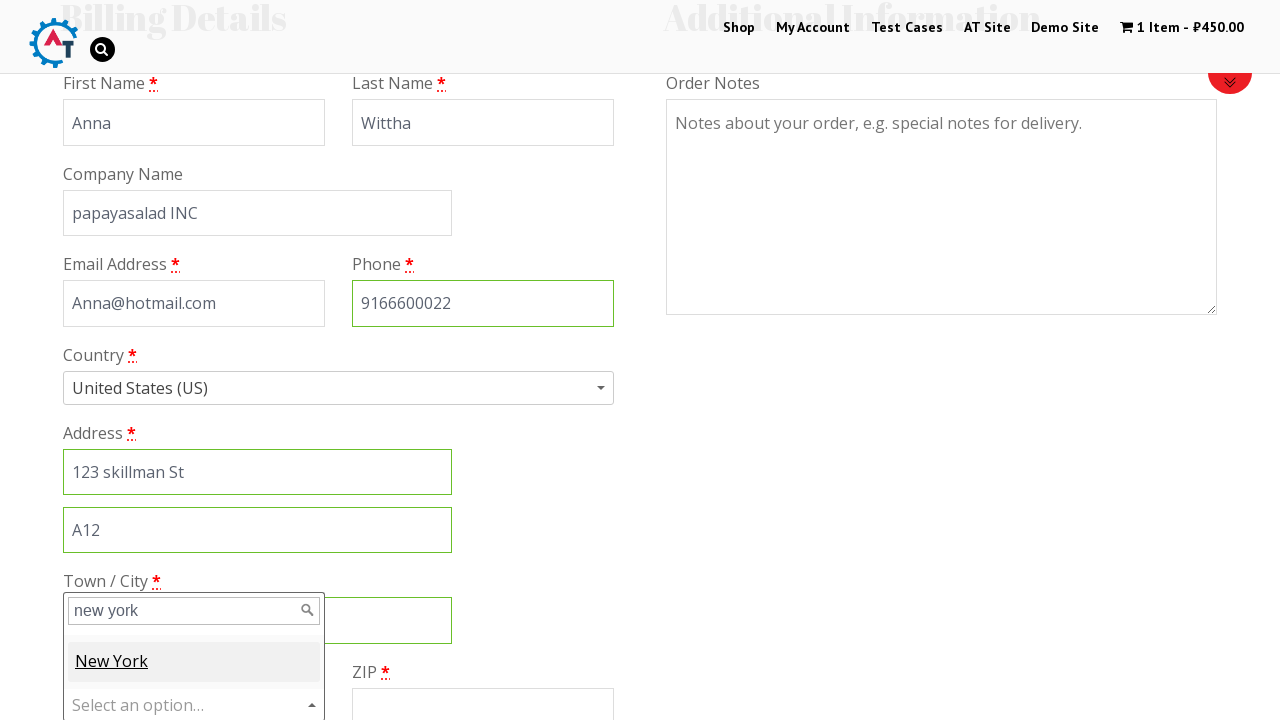

Selected New York from state dropdown at (194, 662) on //*[@id="select2-results-2"]/li
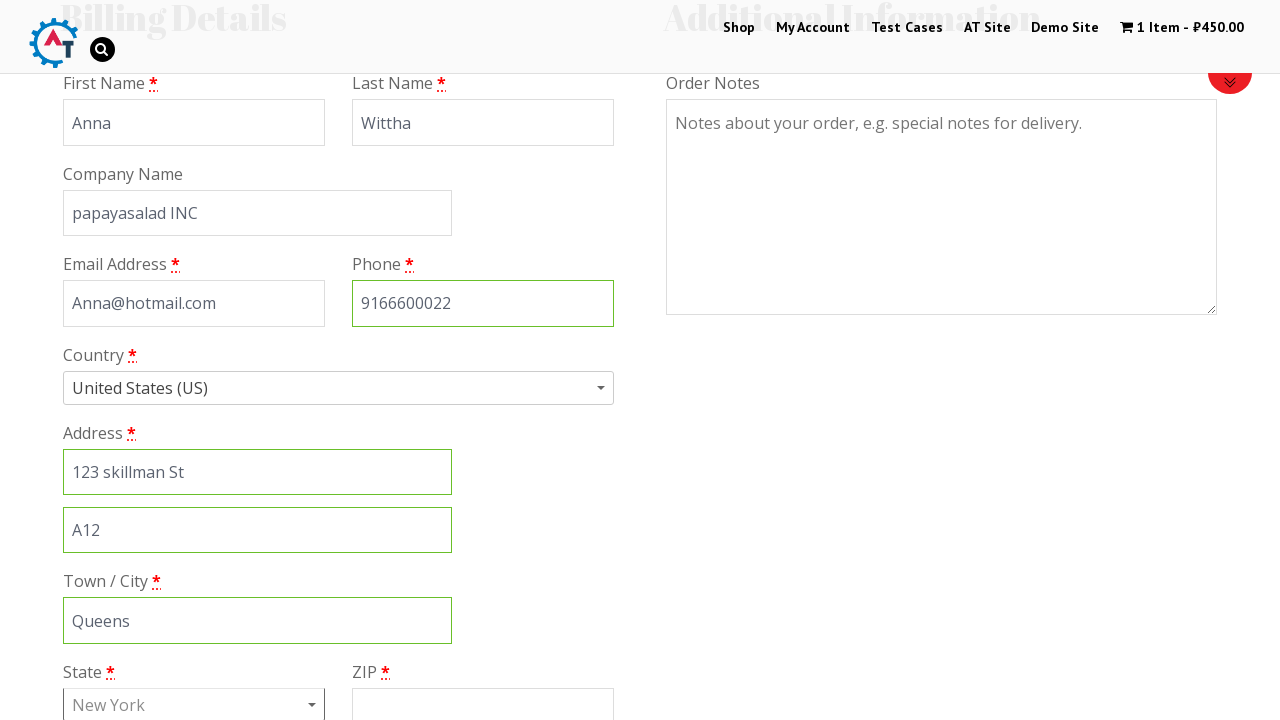

Filled billing postal code as '11111' on //*[@id='billing_postcode']
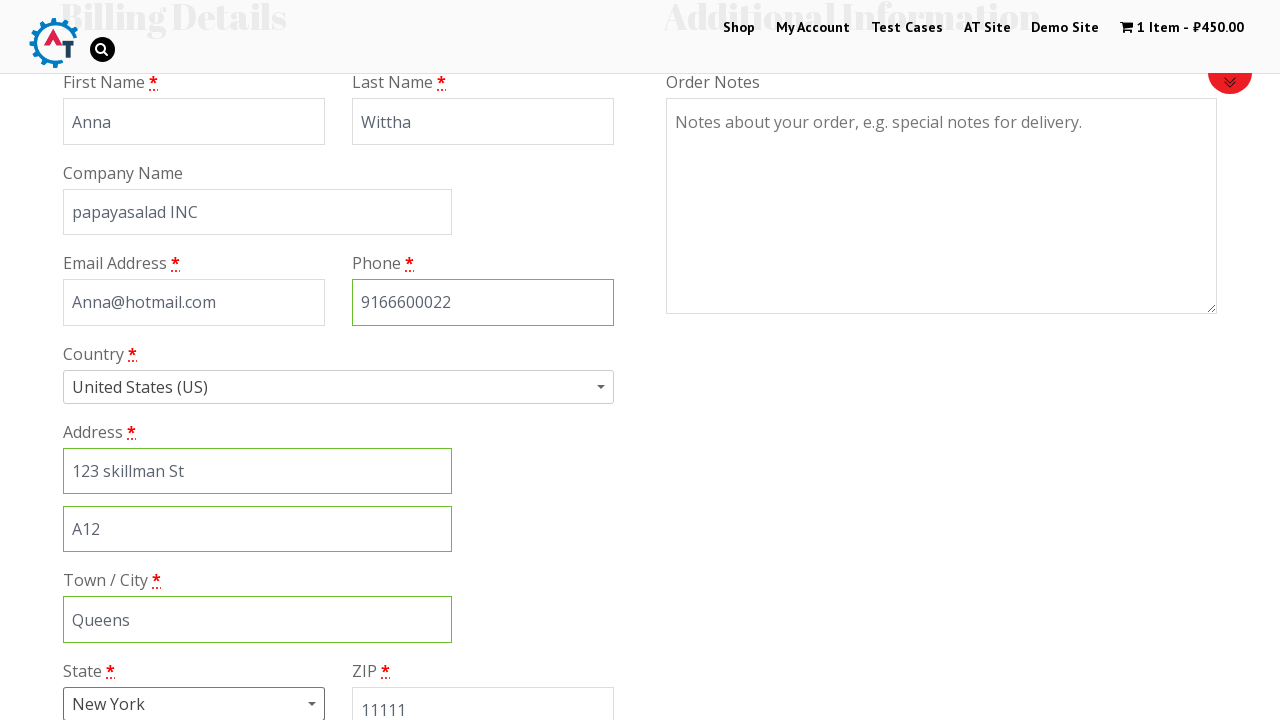

Selected Cash on Delivery payment method at (82, 154) on xpath=//*[@id='payment_method_cod']
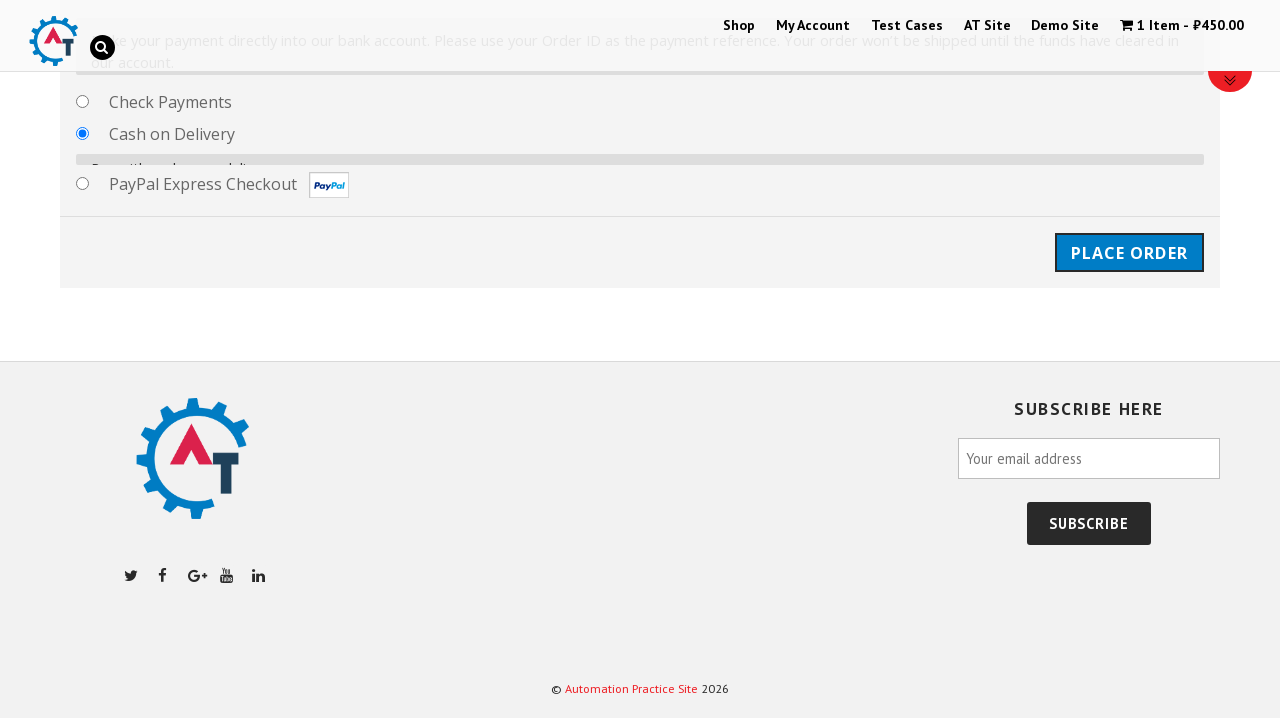

Clicked Place Order button to complete checkout at (1129, 701) on xpath=//*[@id='place_order']
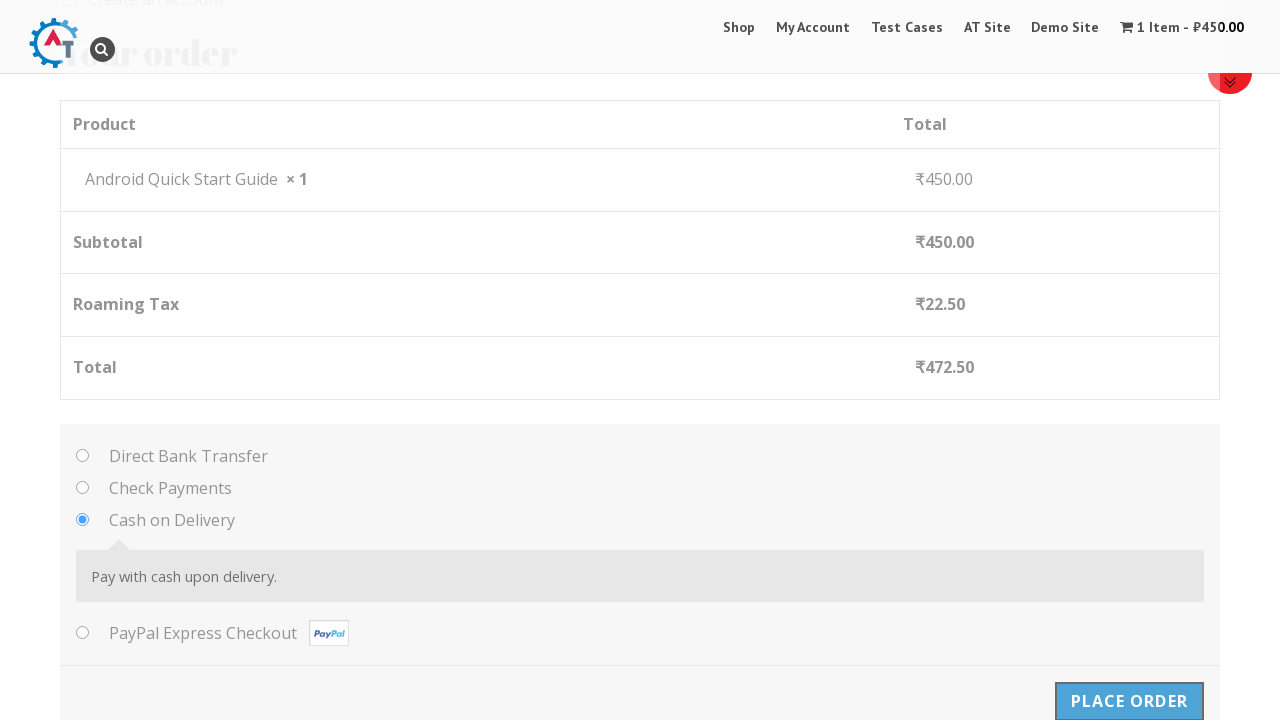

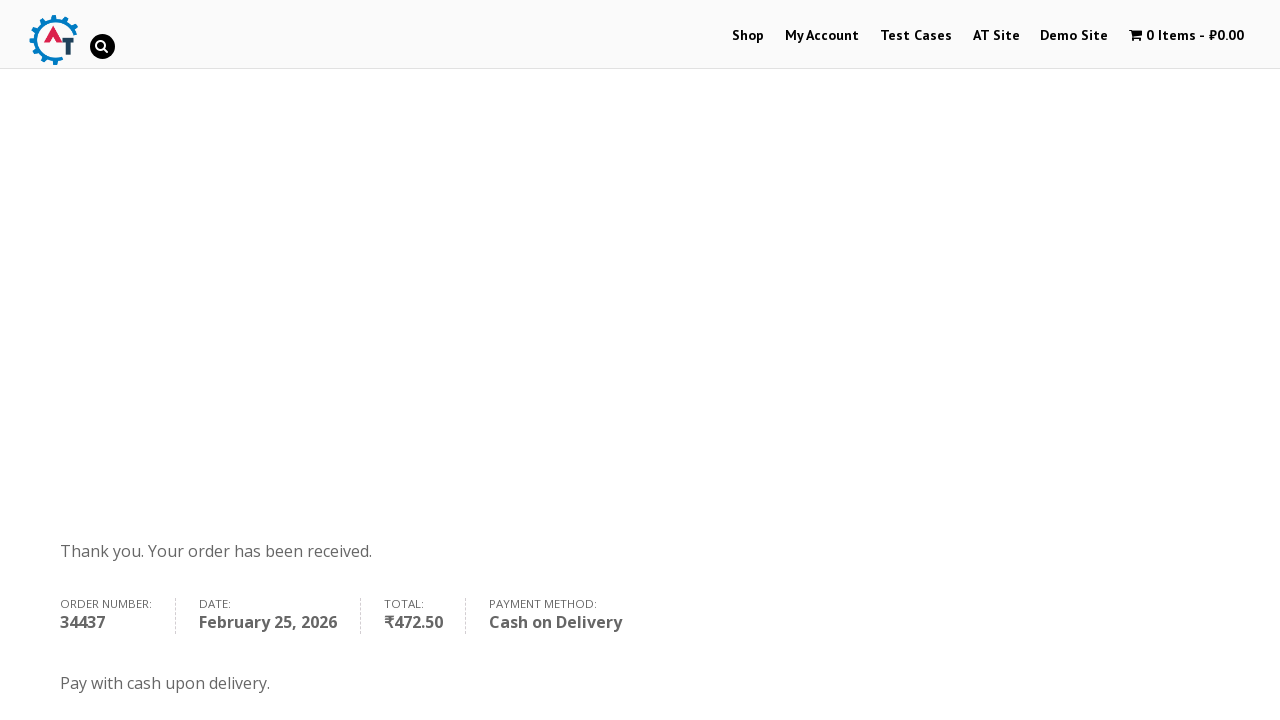